Validates the home page title of ICICI Prudential Life Insurance website

Starting URL: https://www.iciciprulife.com/

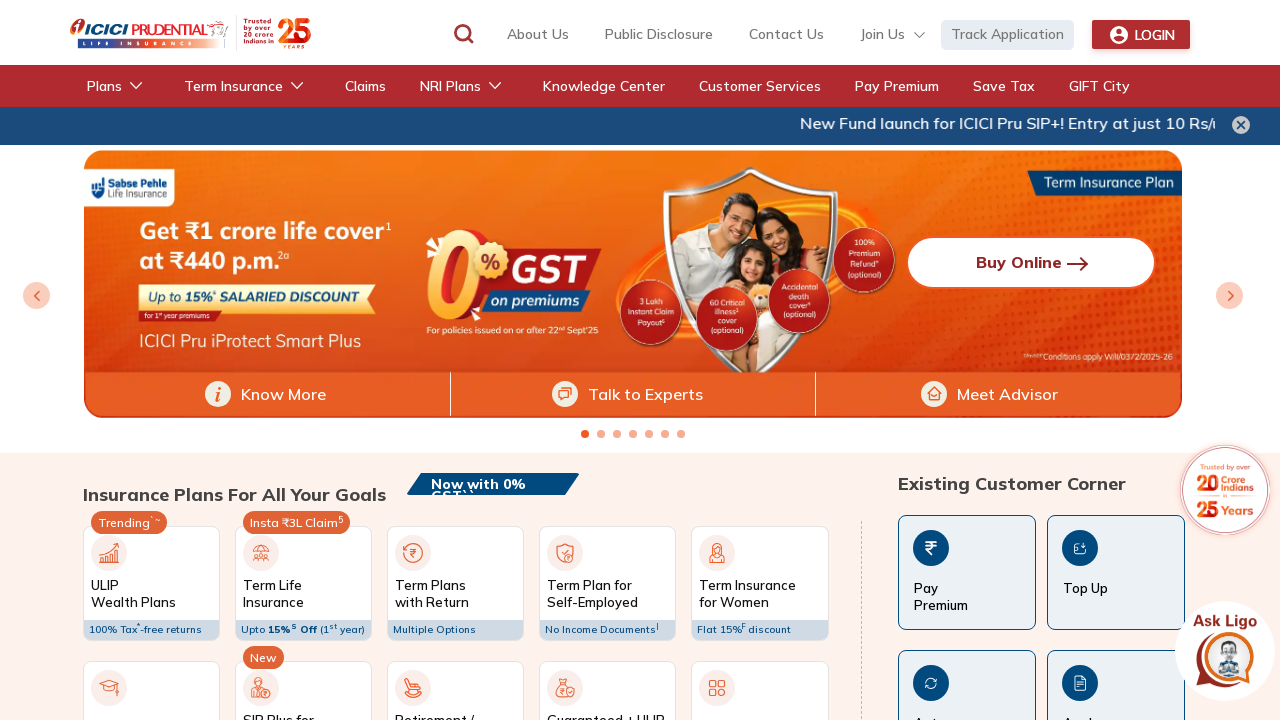

Verified home page title matches 'Life Insurance.*ICICI Prudential' pattern
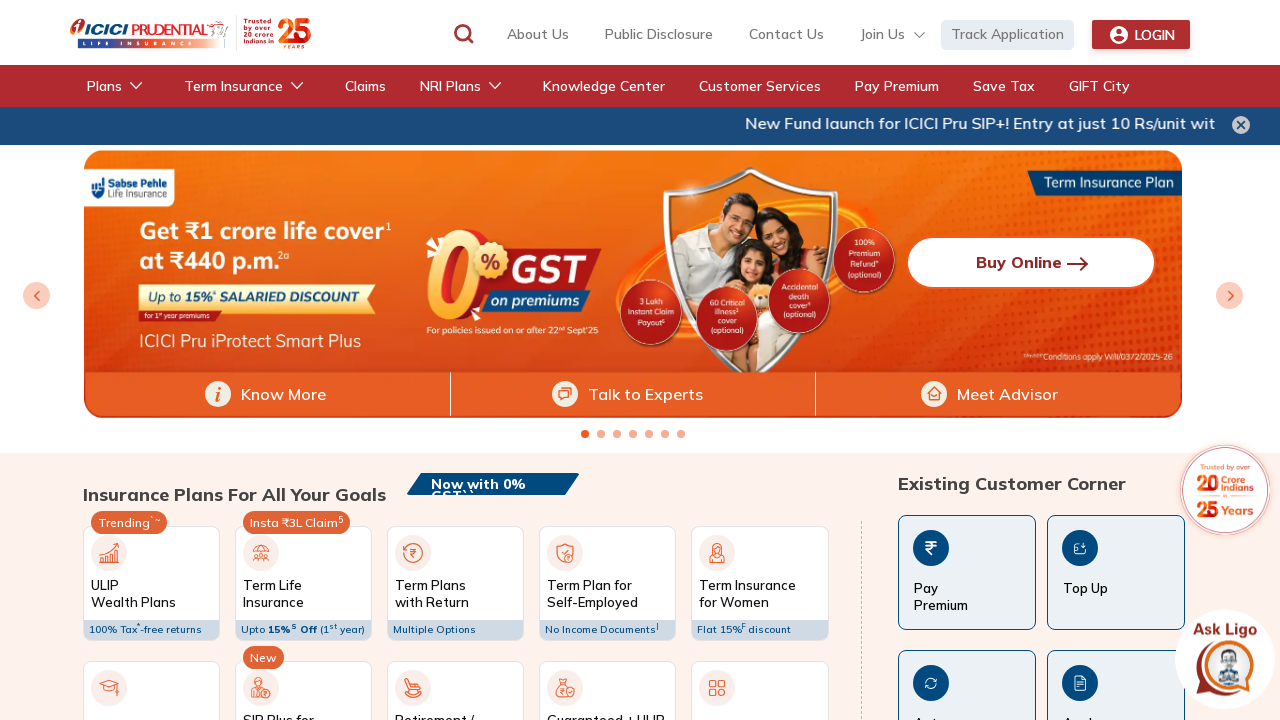

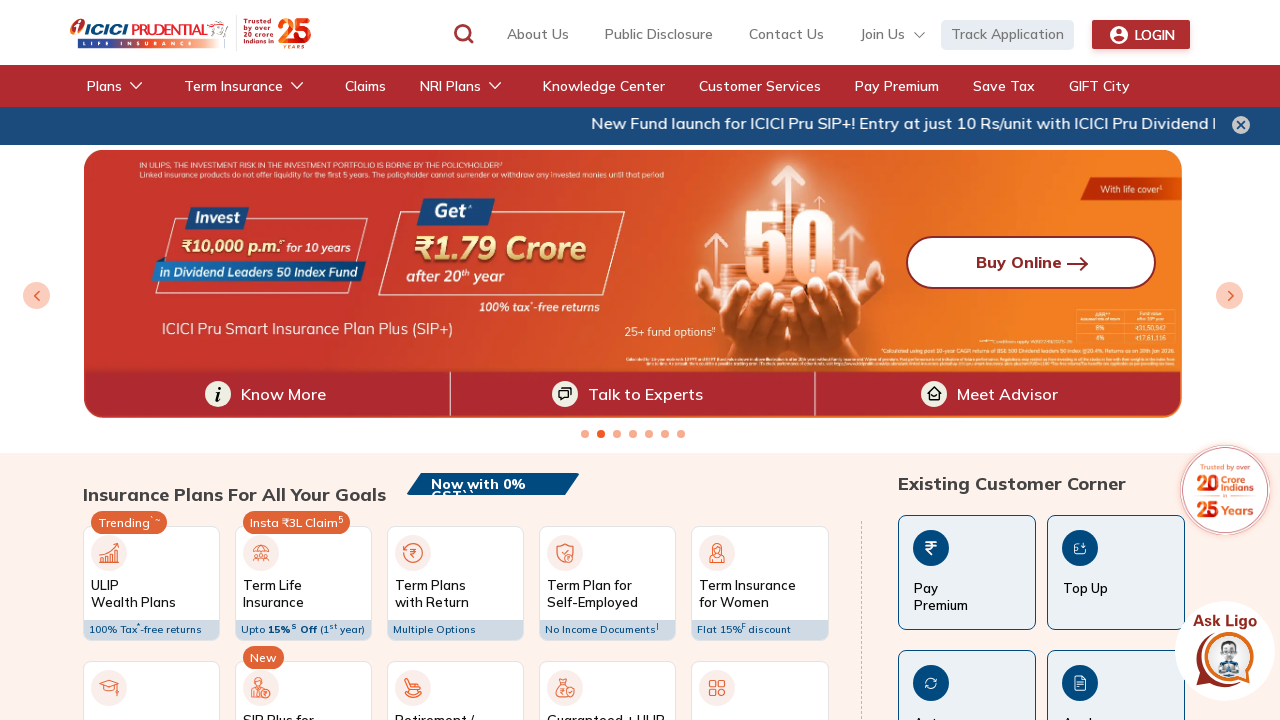